Tests a passenger count dropdown by opening it, incrementing the adult passenger count 4 times using the increment button, and then closing the dropdown.

Starting URL: https://rahulshettyacademy.com/dropdownsPractise/

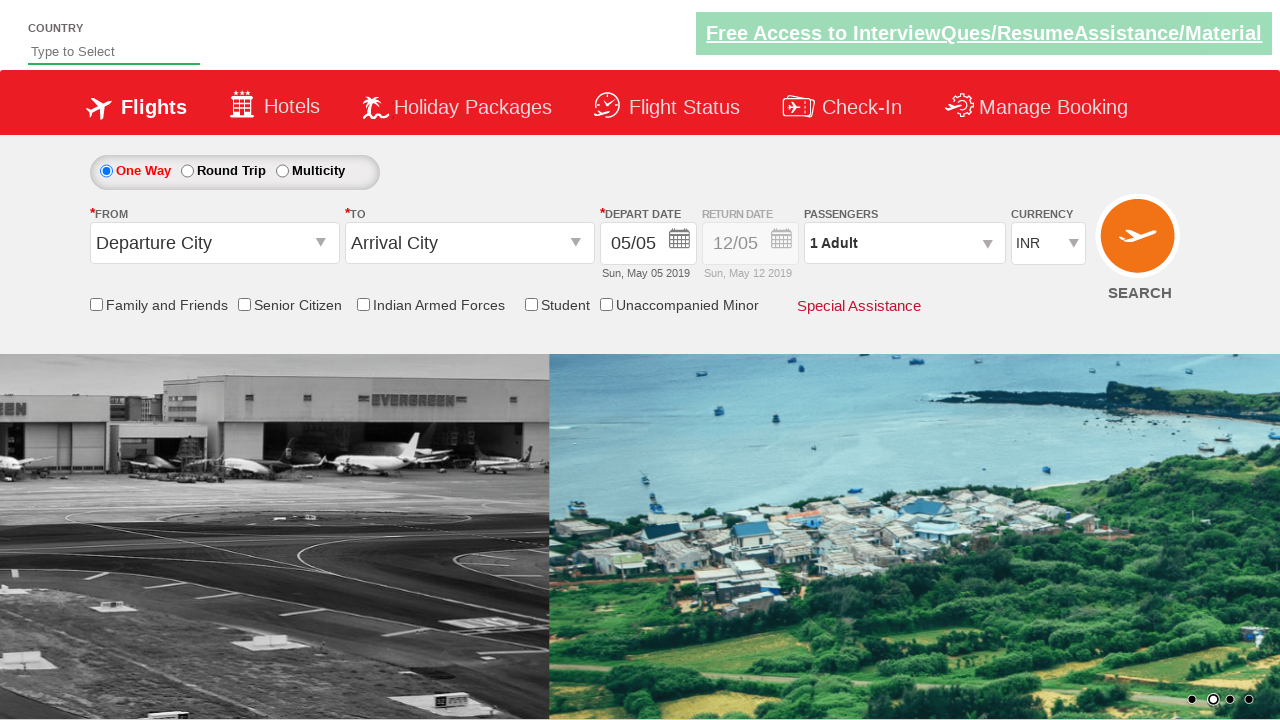

Clicked passenger dropdown to open it at (904, 243) on #divpaxinfo
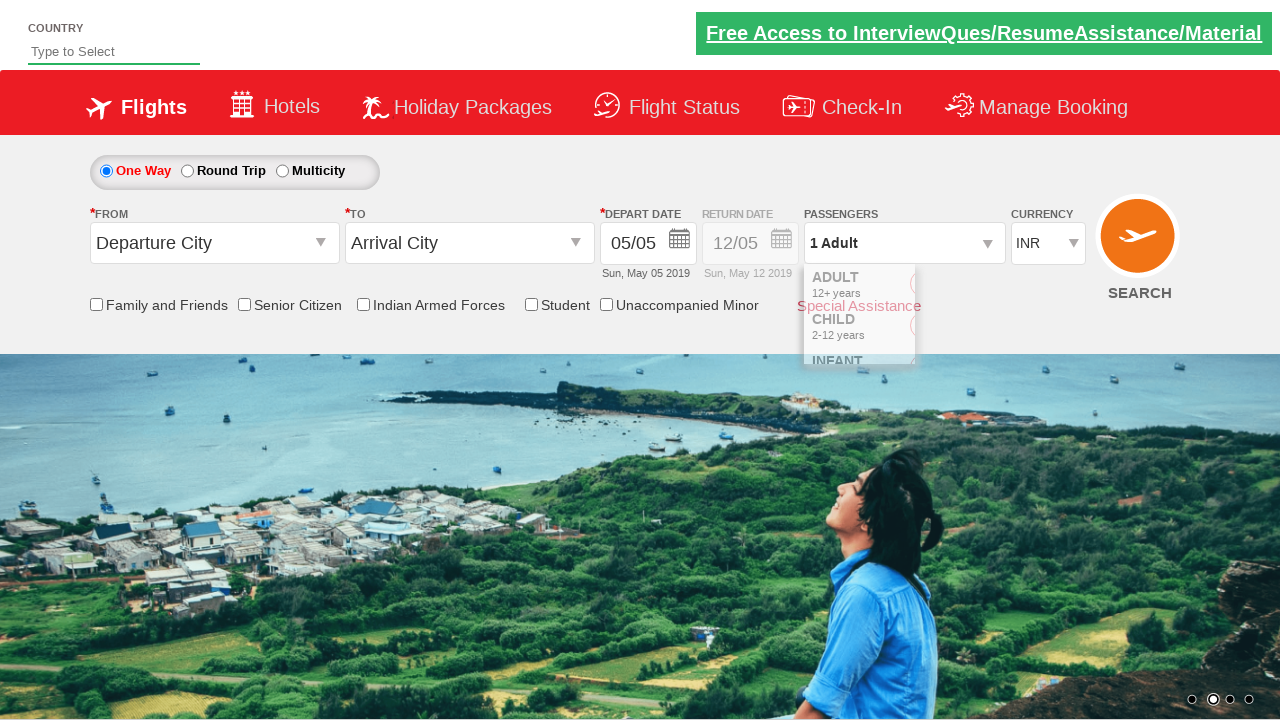

Dropdown opened and increment adult button is visible
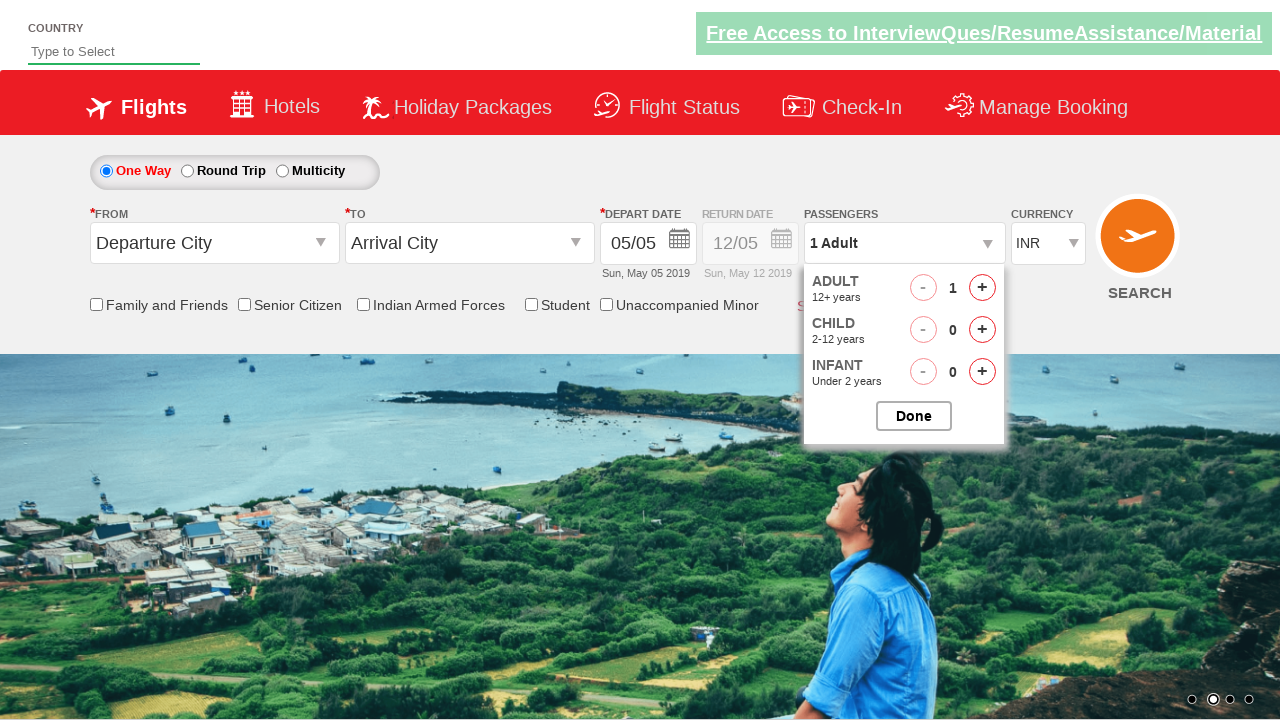

Clicked increment adult button (click 1 of 4) at (982, 288) on #hrefIncAdt
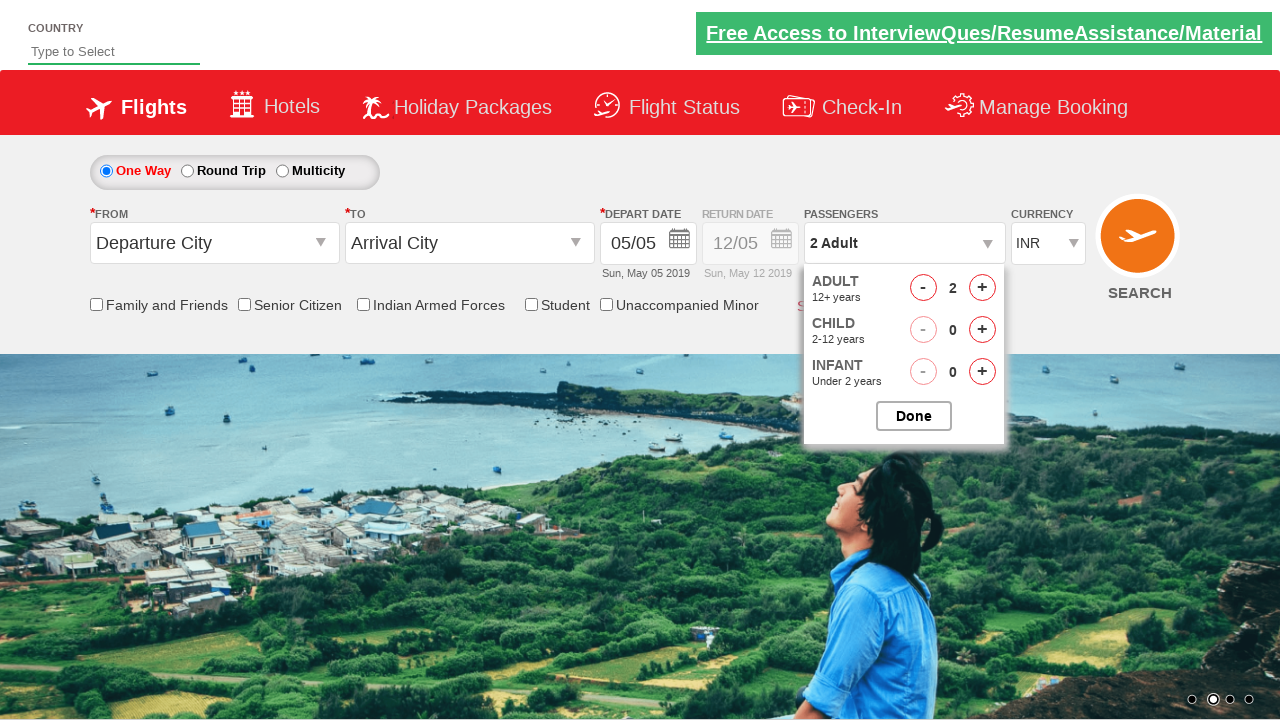

Clicked increment adult button (click 2 of 4) at (982, 288) on #hrefIncAdt
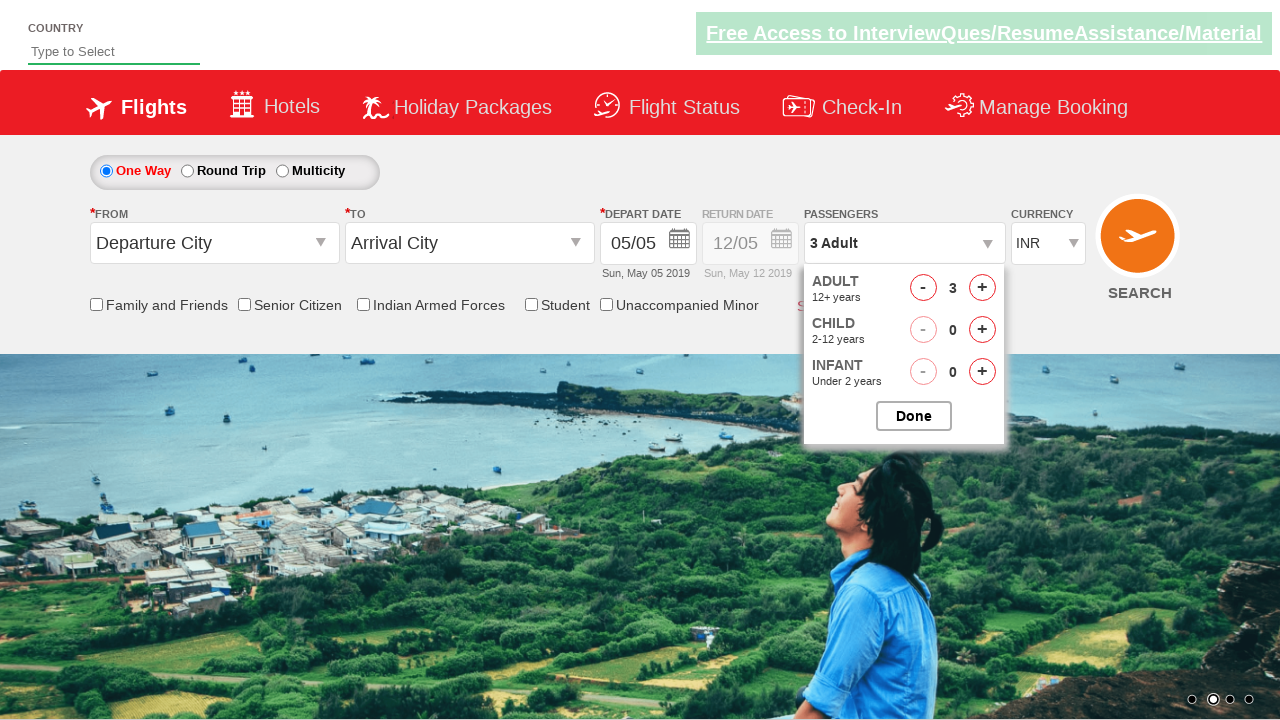

Clicked increment adult button (click 3 of 4) at (982, 288) on #hrefIncAdt
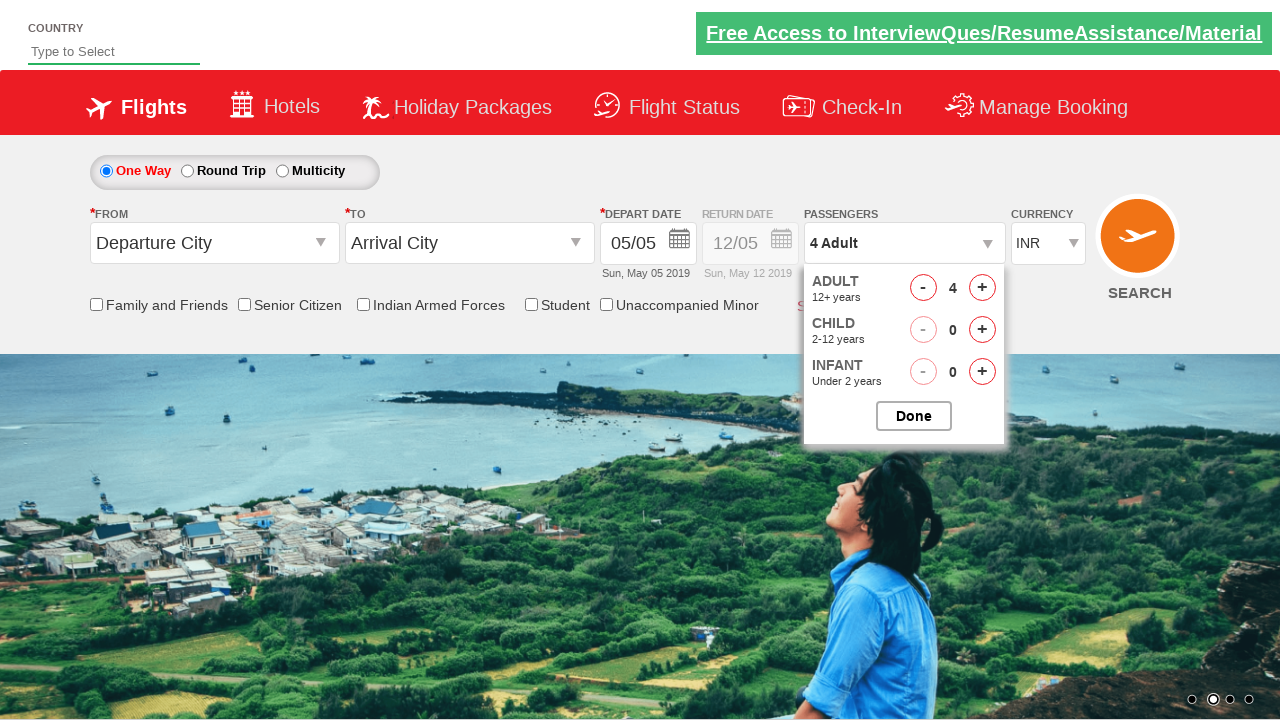

Clicked increment adult button (click 4 of 4) at (982, 288) on #hrefIncAdt
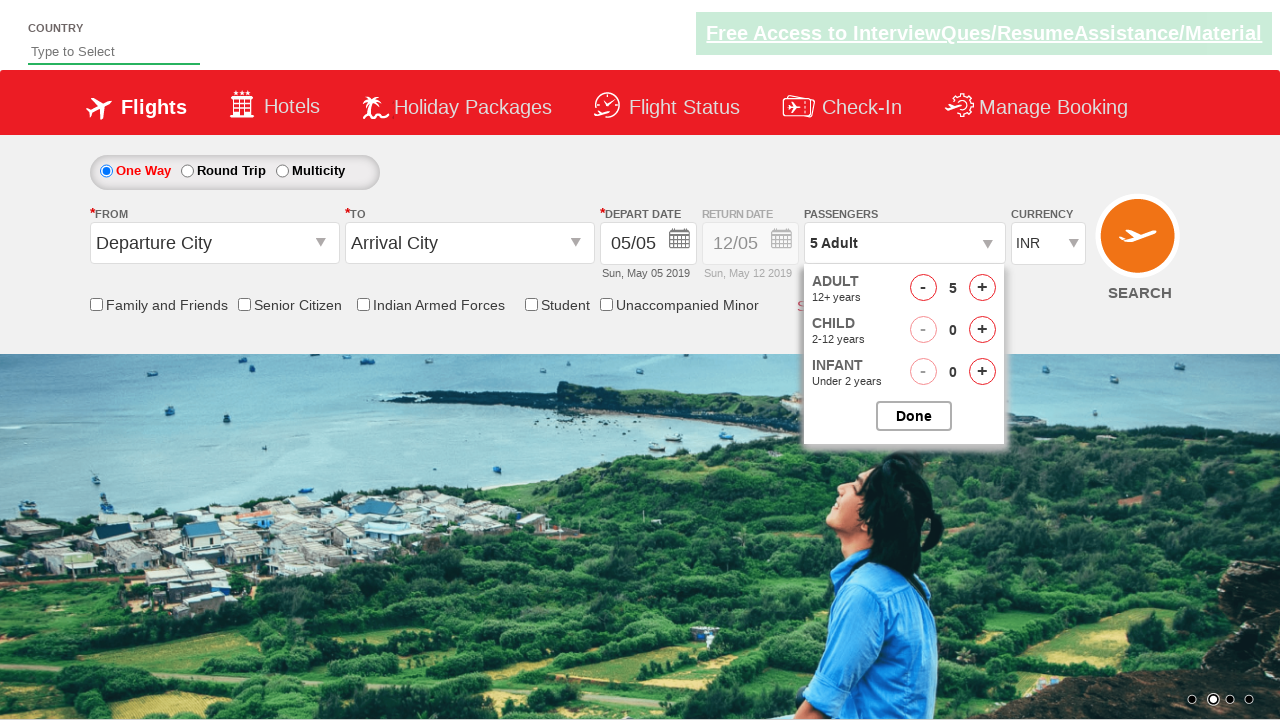

Clicked close button to close the passenger dropdown at (914, 416) on #btnclosepaxoption
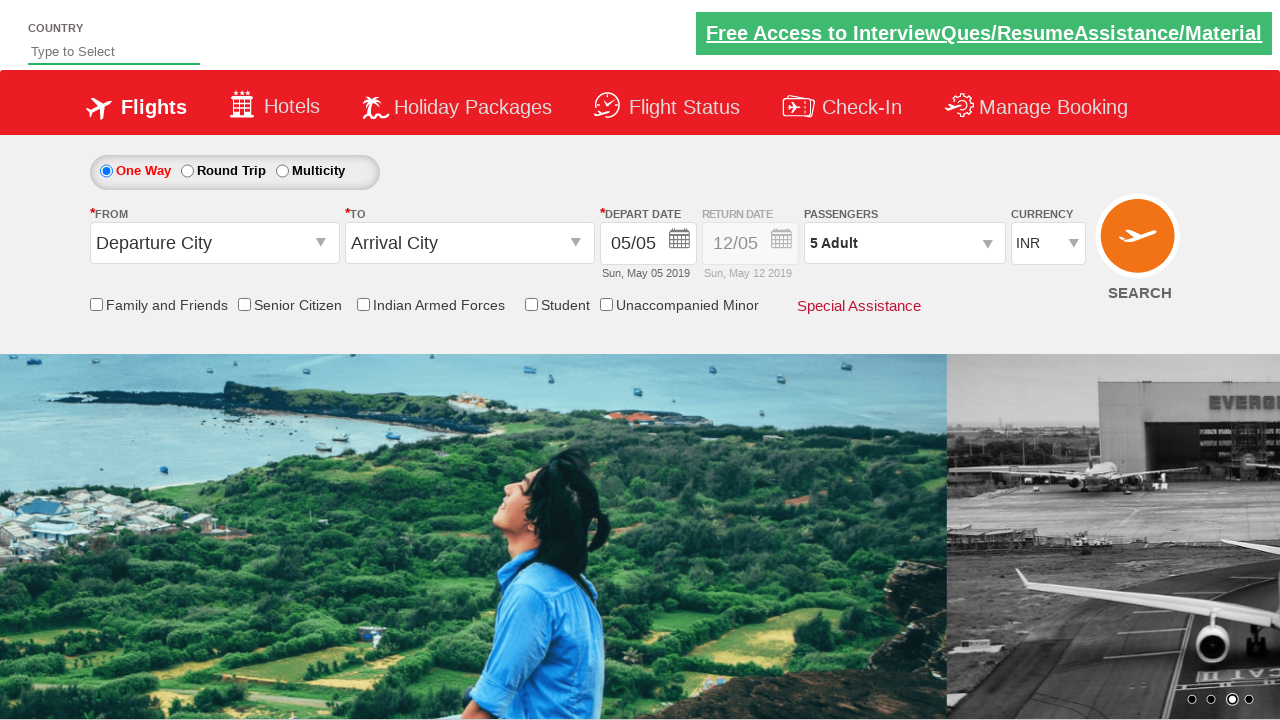

Passenger dropdown closed successfully
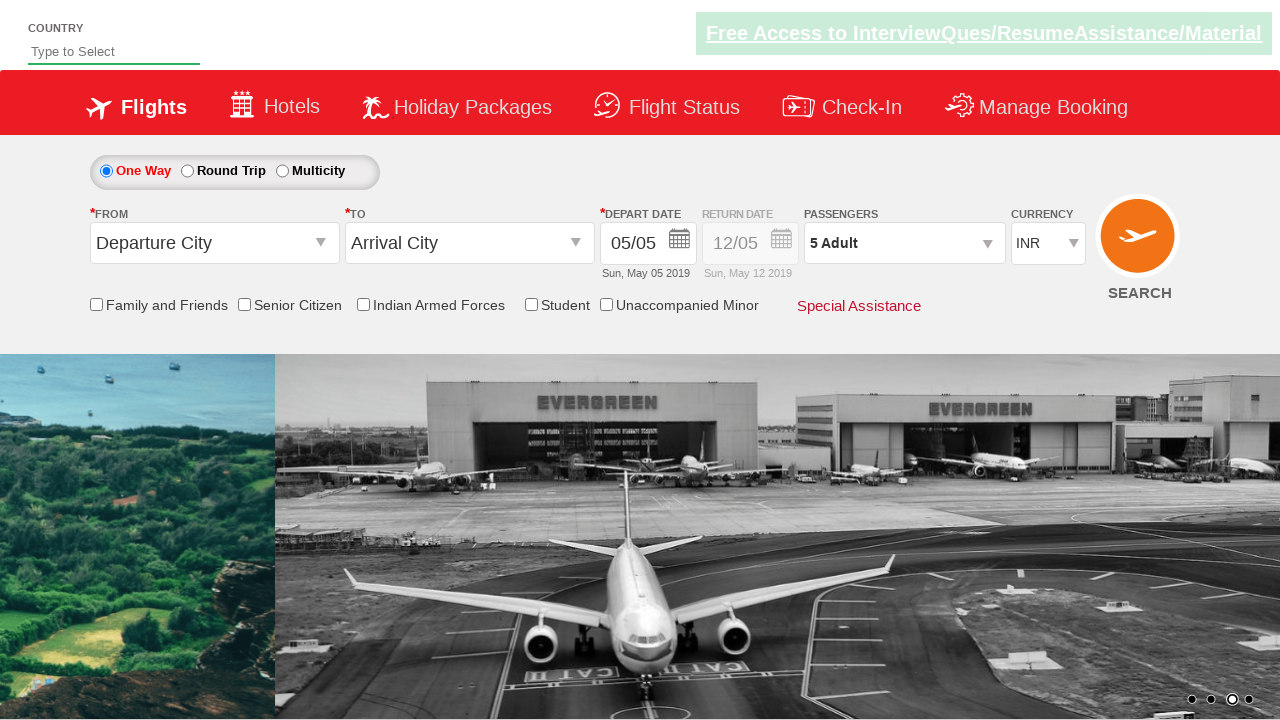

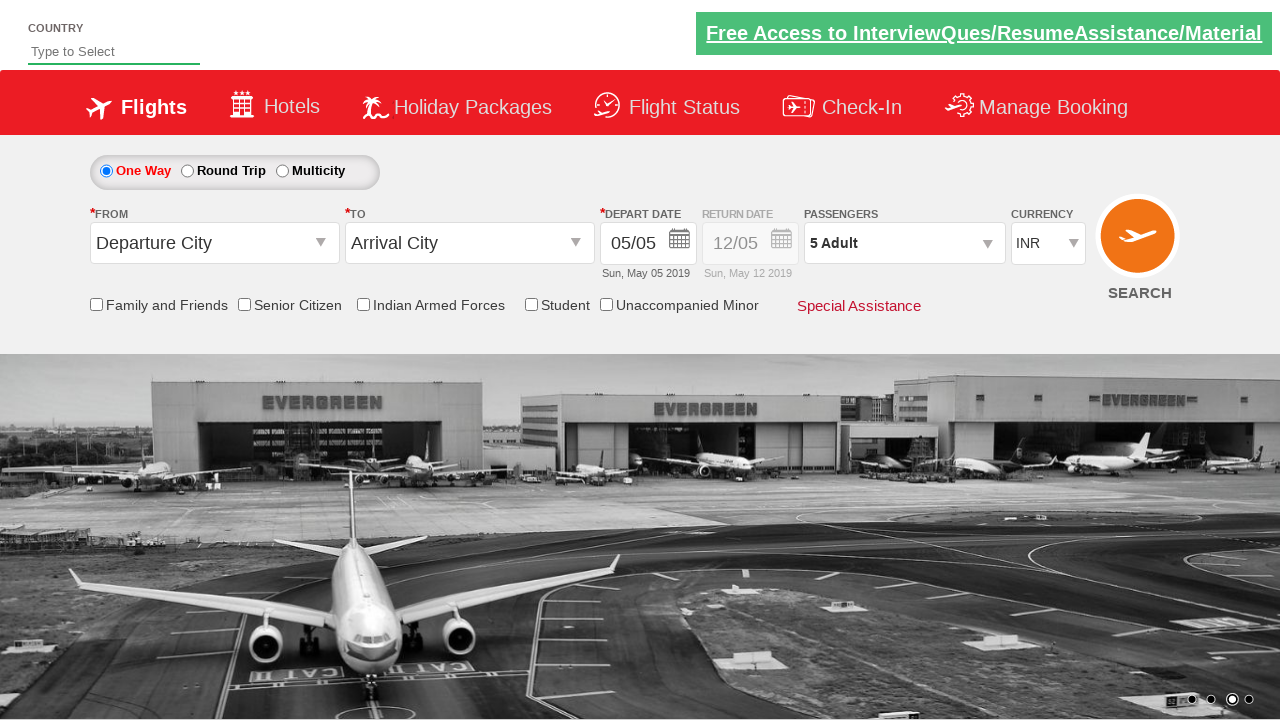